Tests browser navigation functionality by visiting a website, navigating to another page, then using back and forward navigation controls

Starting URL: https://vctcpune.com/

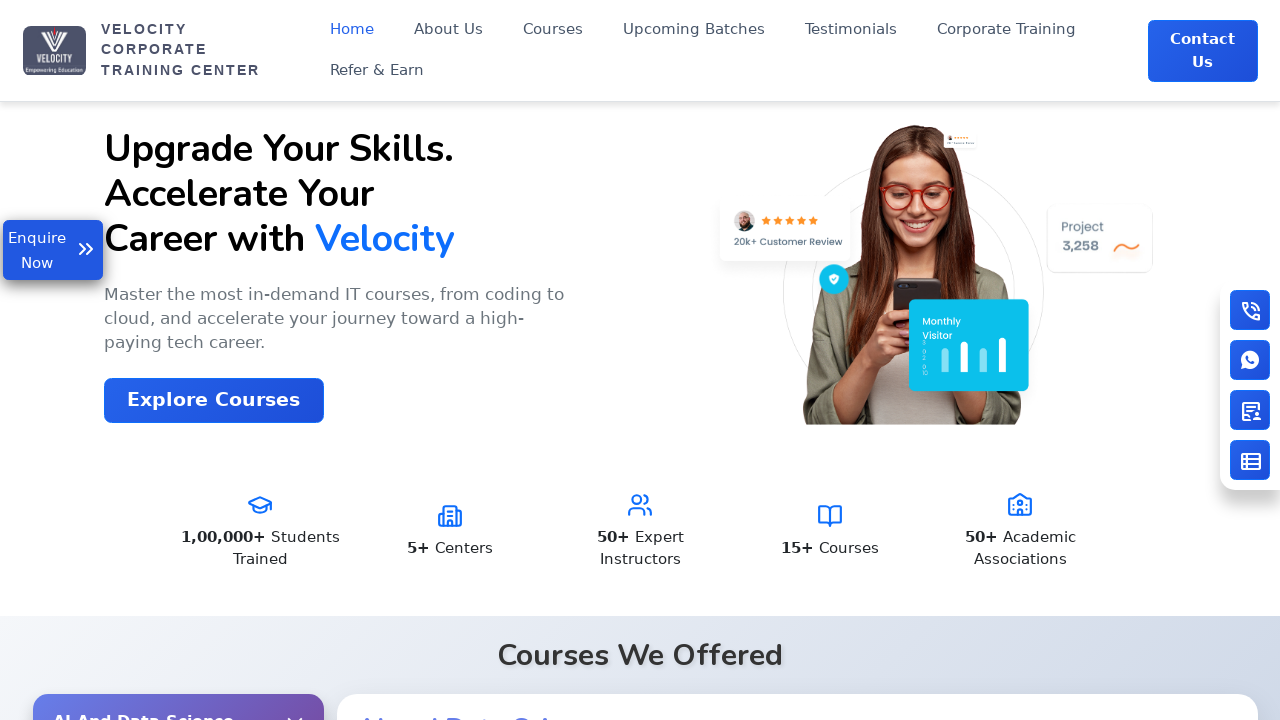

Retrieved current URL from vctcpune.com homepage
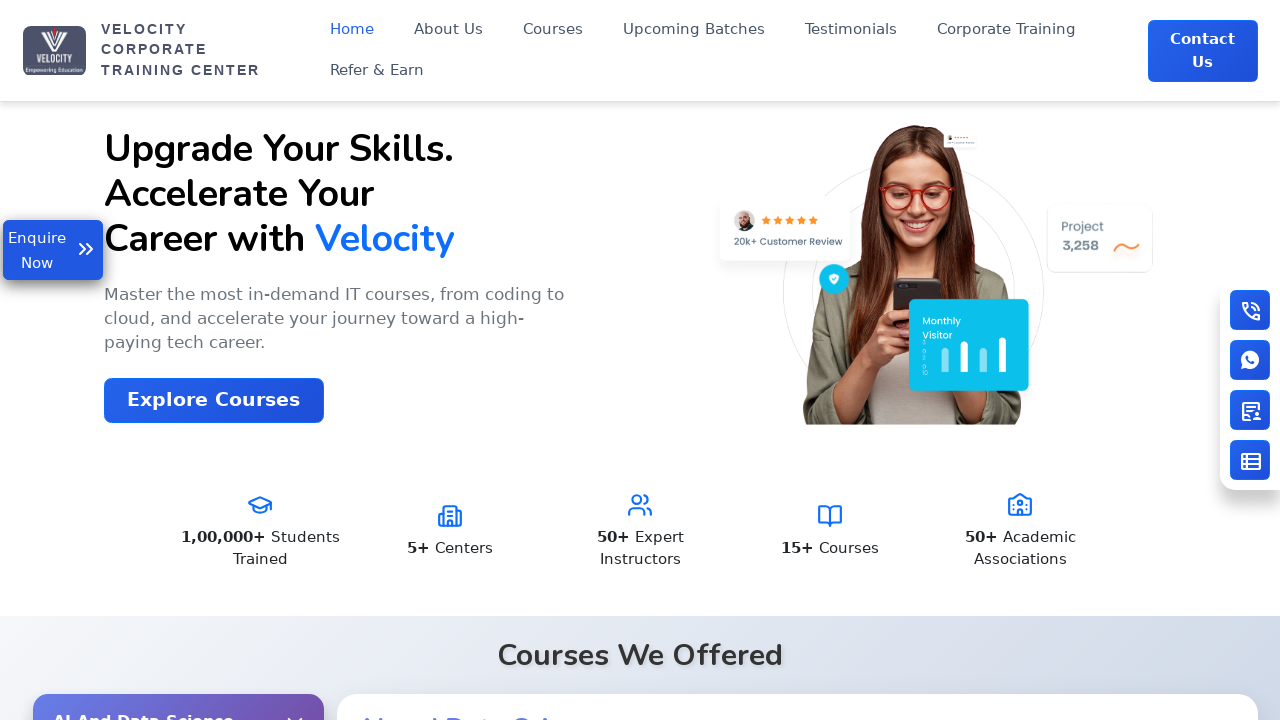

Retrieved page title from homepage
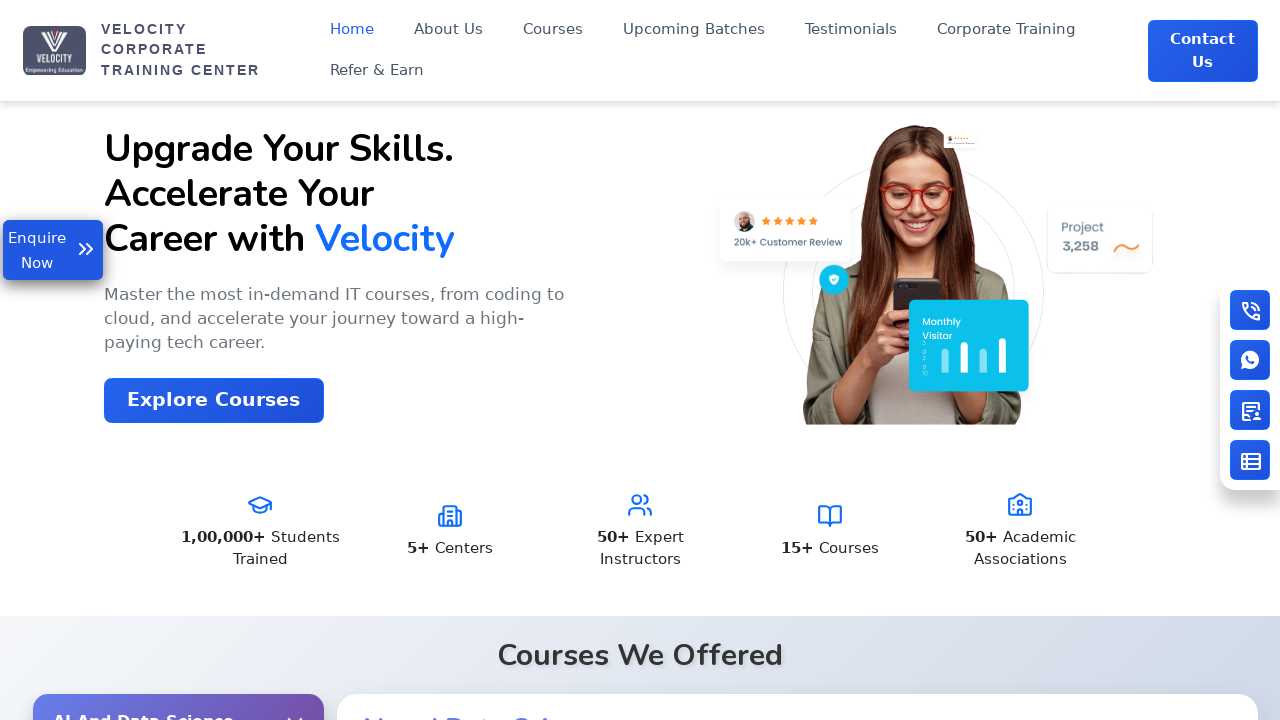

Navigated to practice page at https://vctcpune.com/selenium/practice.html
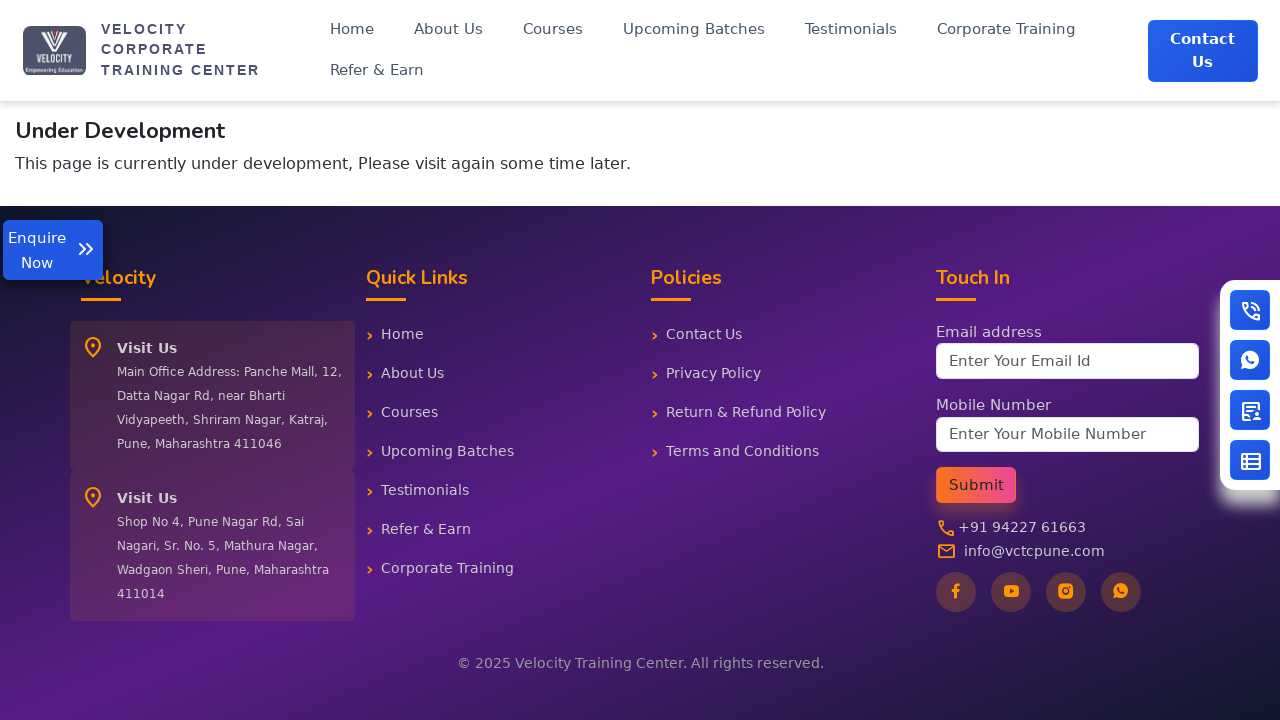

Used back navigation to return to homepage
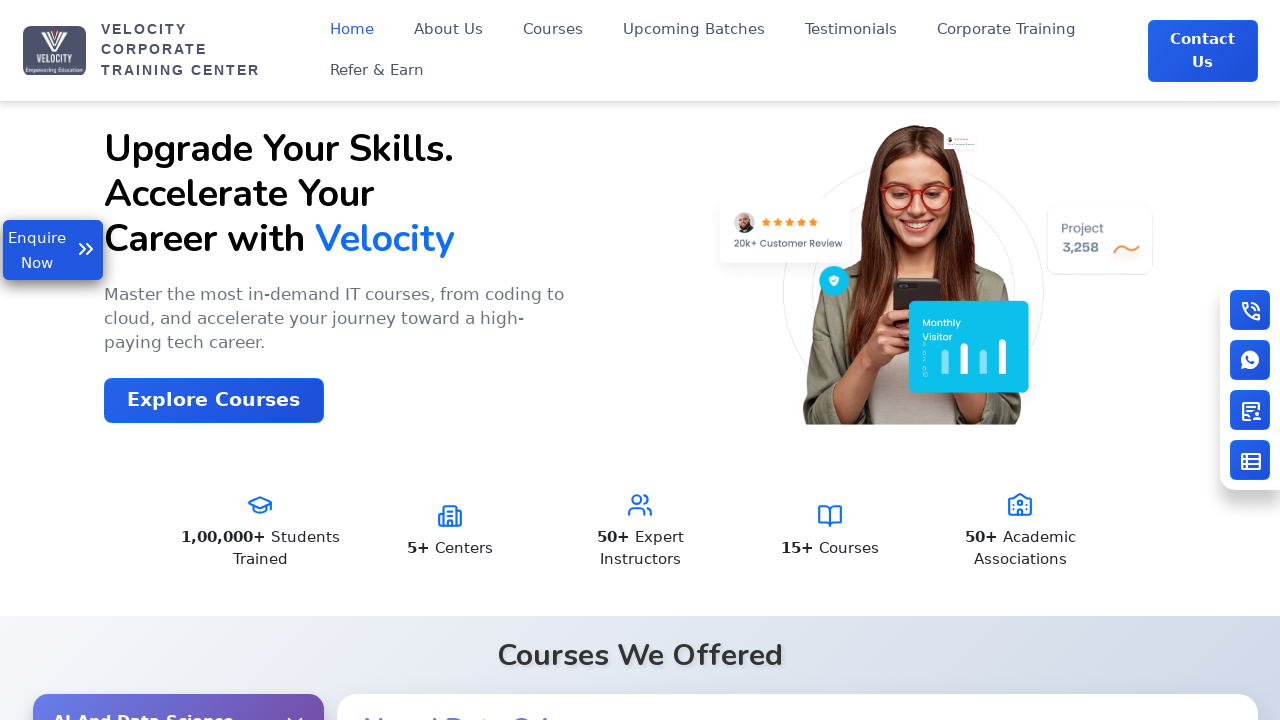

Used forward navigation to return to practice page
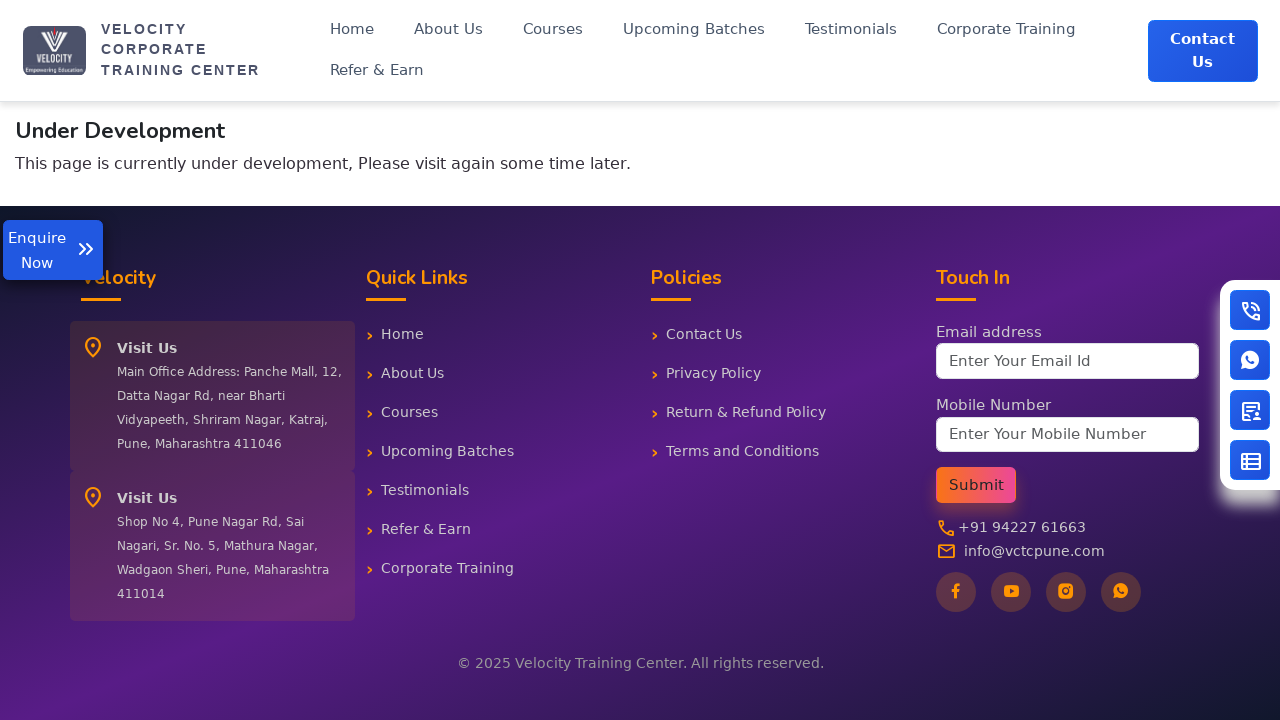

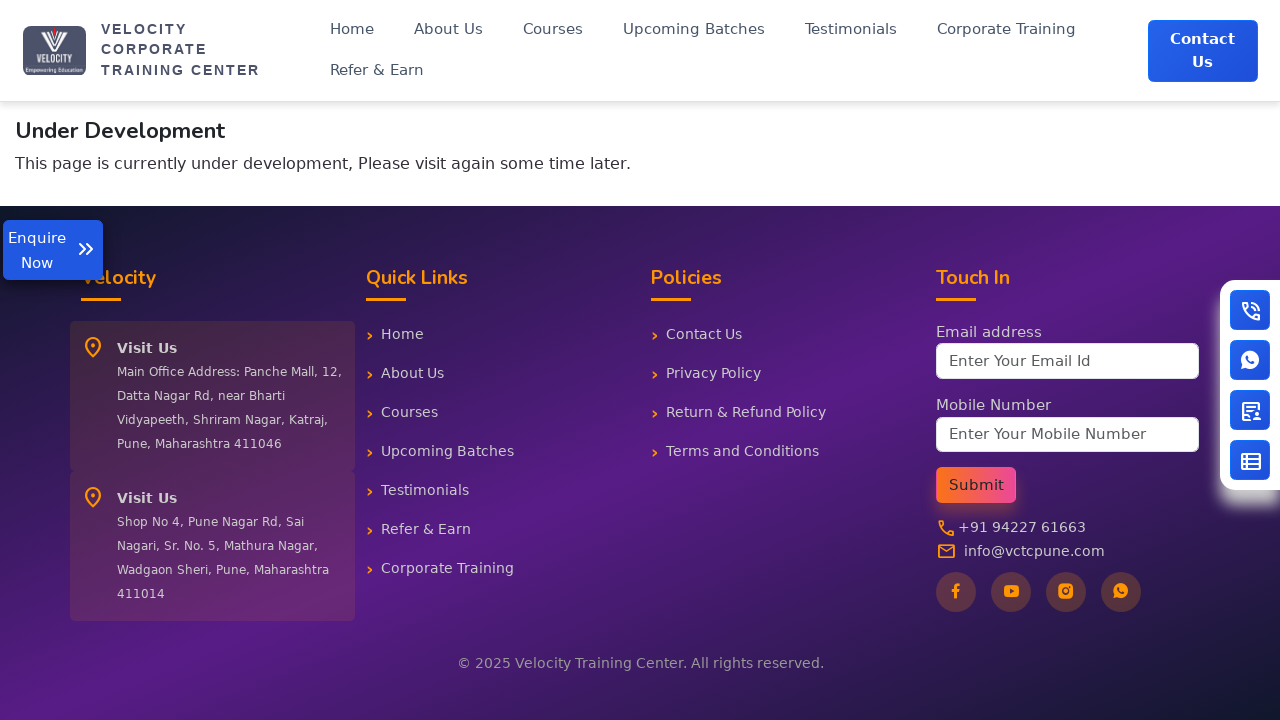